Creates a new paste on Pastebin with simple text content, 10-minute expiration, and a title

Starting URL: https://pastebin.com

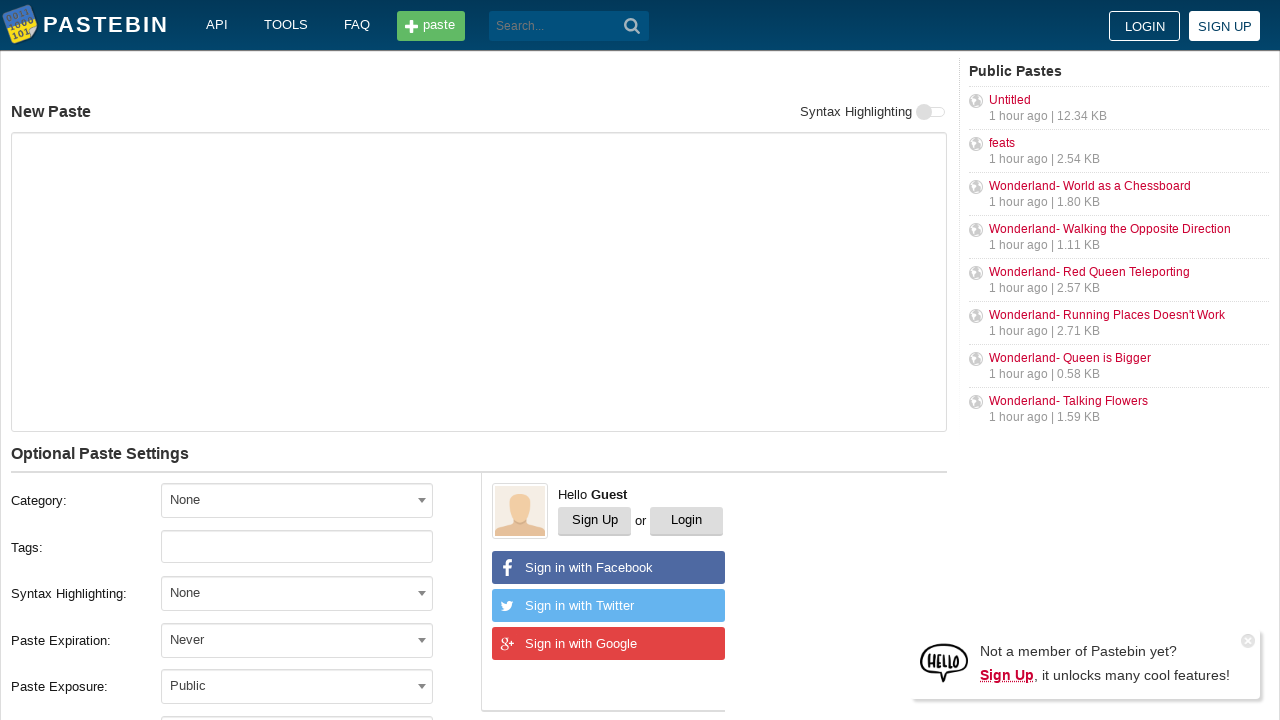

Filled paste content textarea with 'Hello from WebDriver' on #postform-text
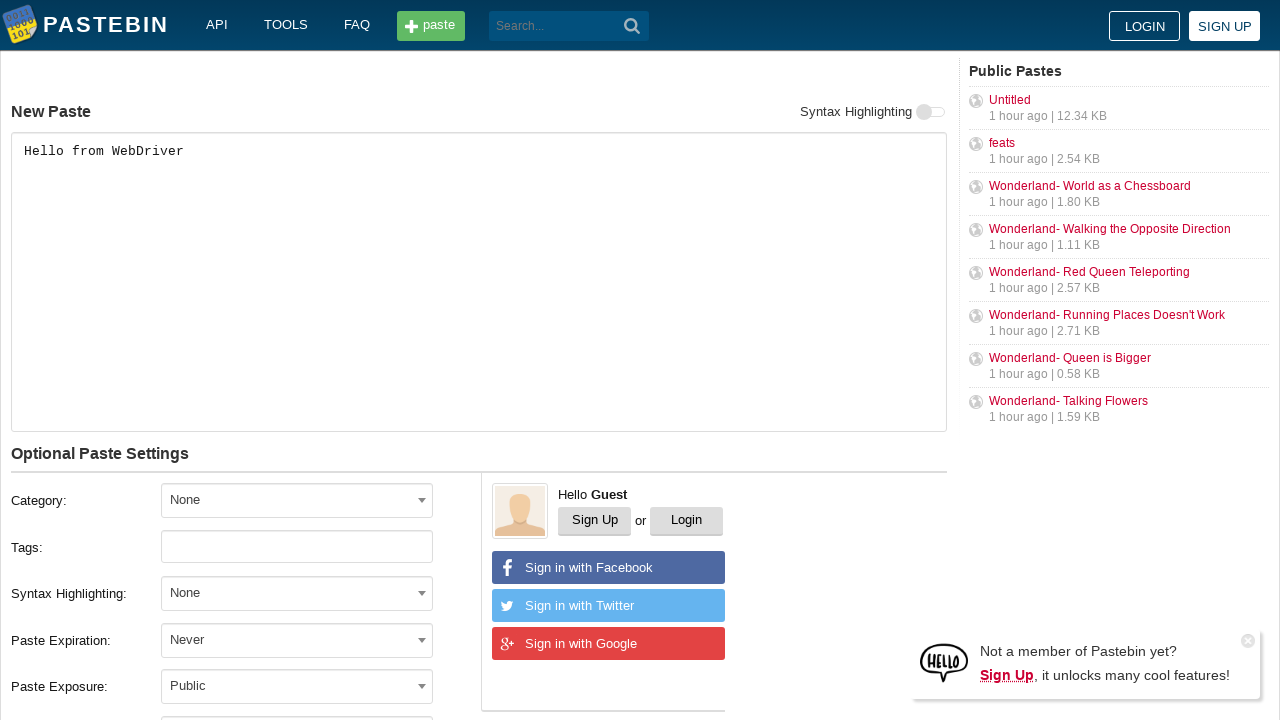

Clicked paste expiration dropdown at (297, 640) on #select2-postform-expiration-container
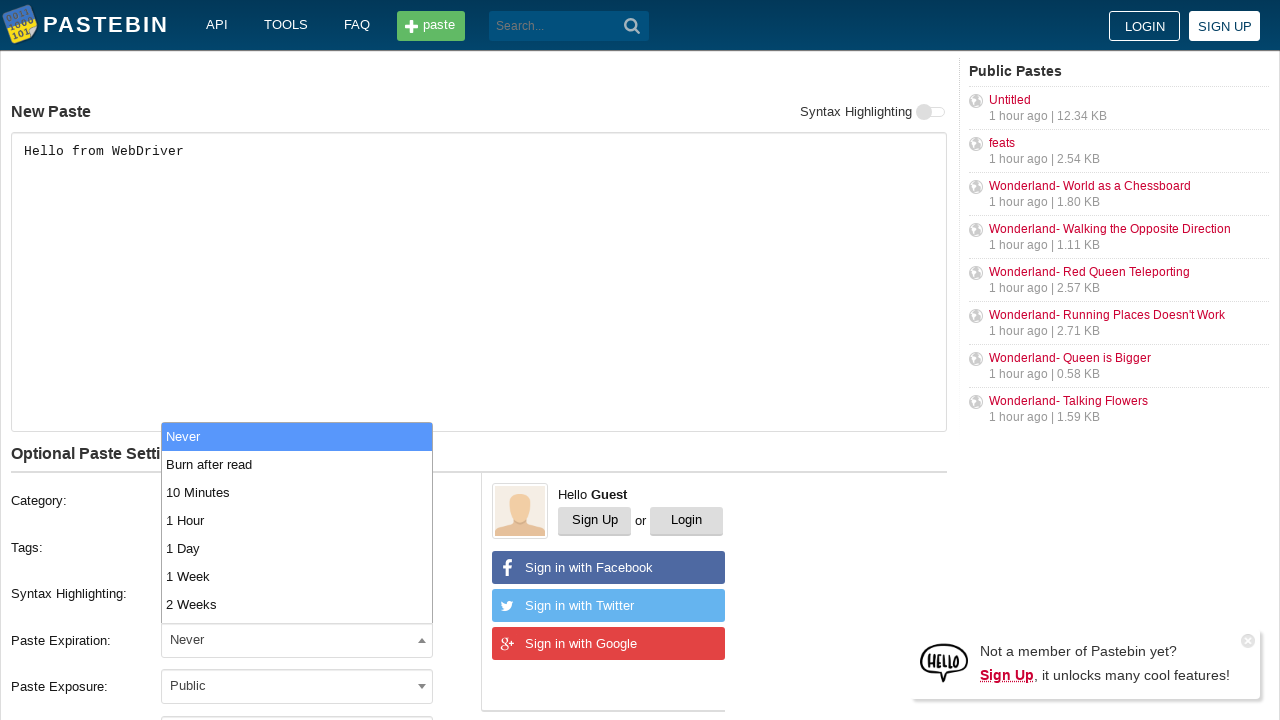

Selected '10 Minutes' expiration option at (297, 492) on xpath=//li[contains(text(), '10 Minutes')]
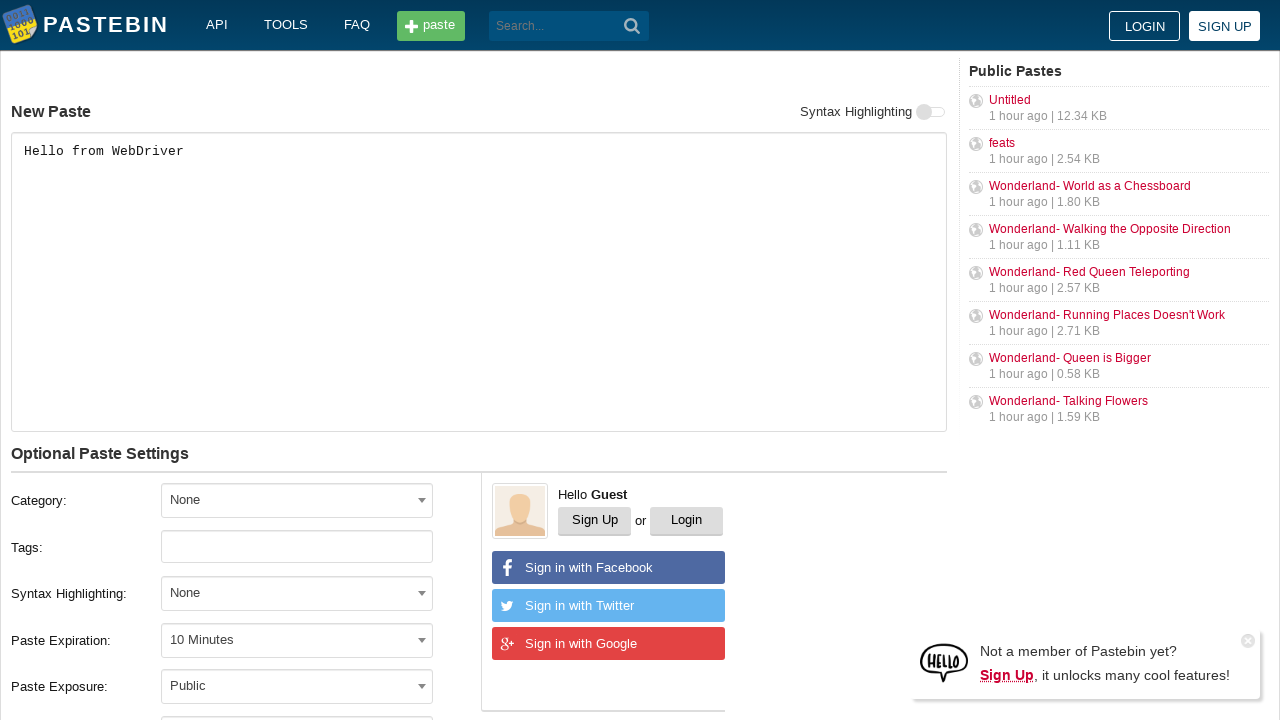

Filled paste title with 'helloweb' on #postform-name
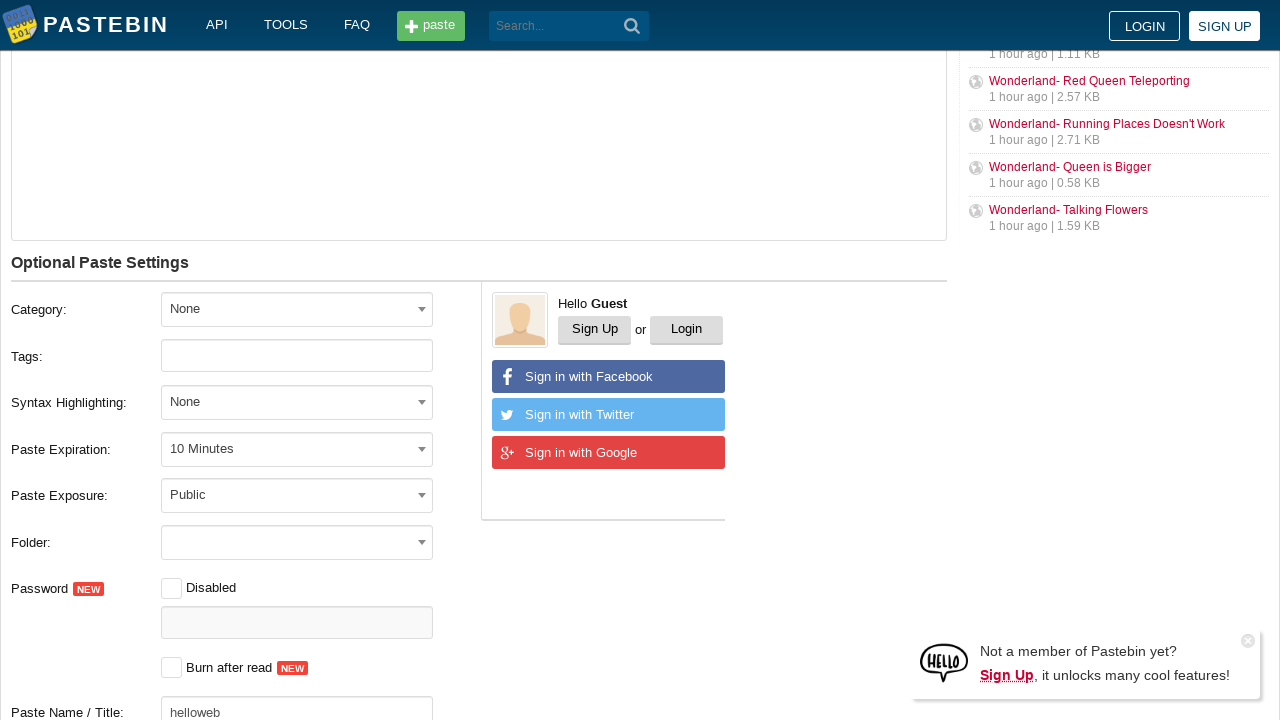

Clicked submit button to create paste at (632, 26) on button[type='submit']
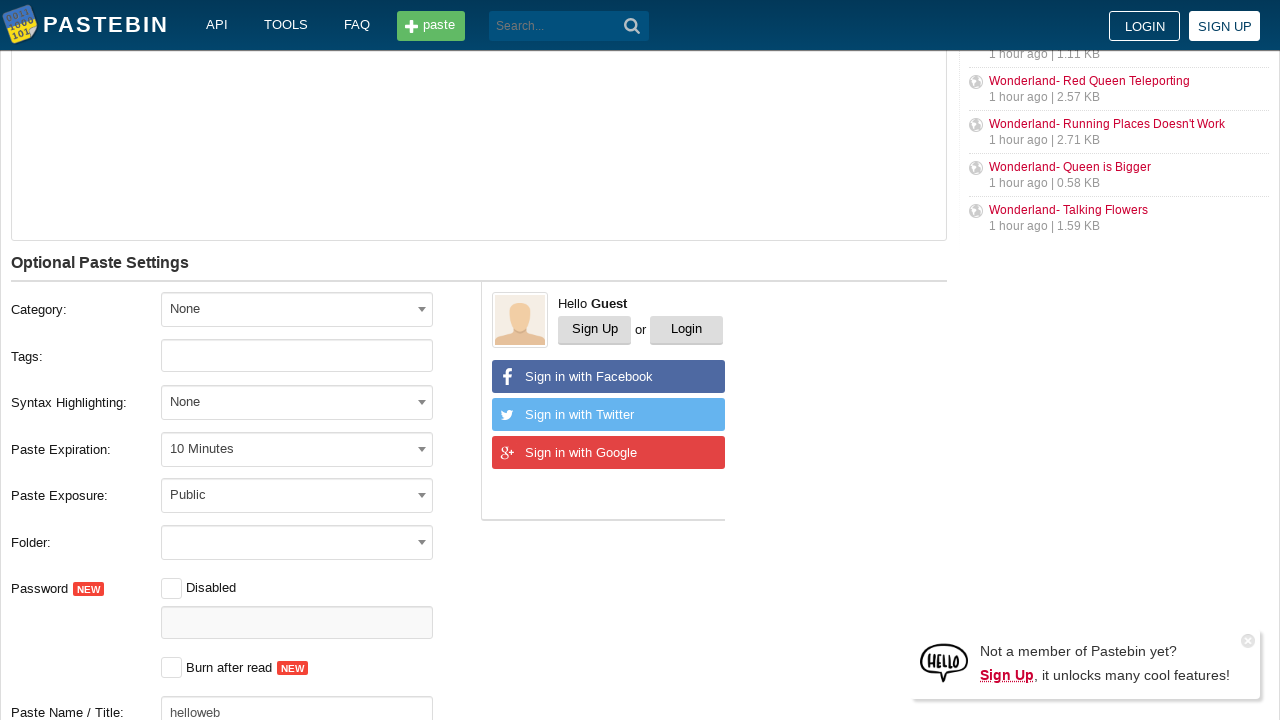

Paste created and navigated to paste URL
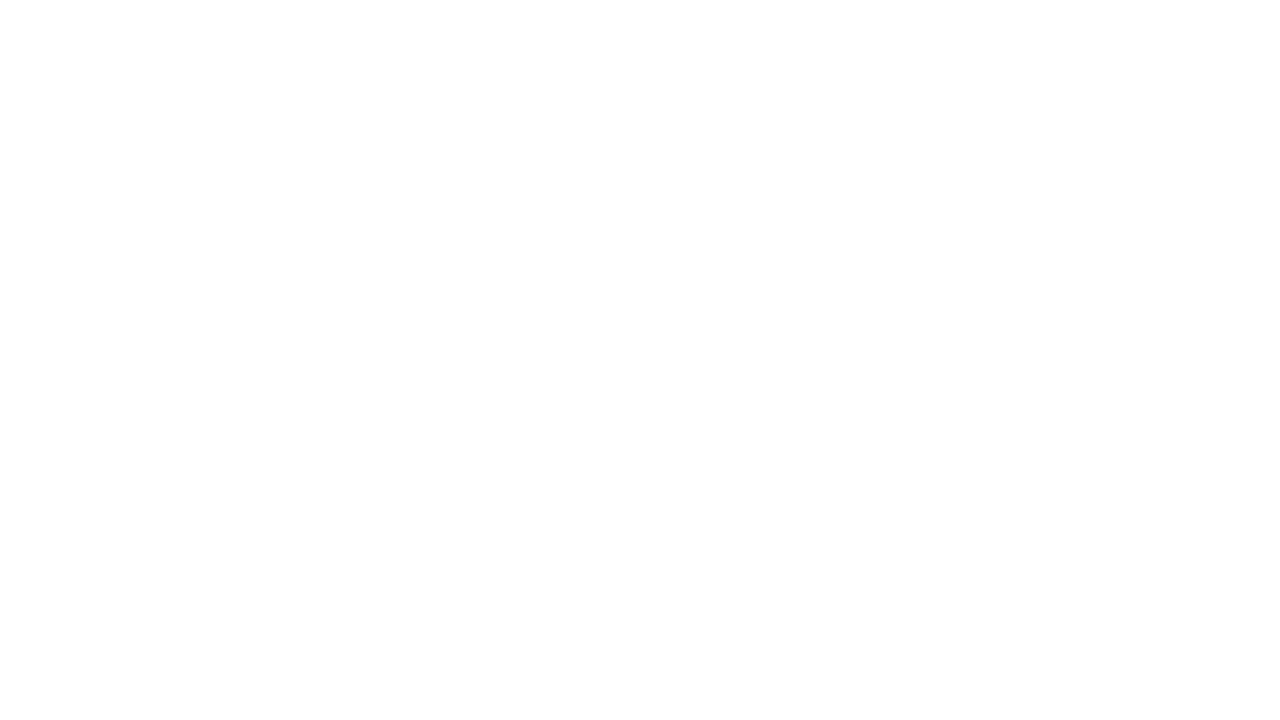

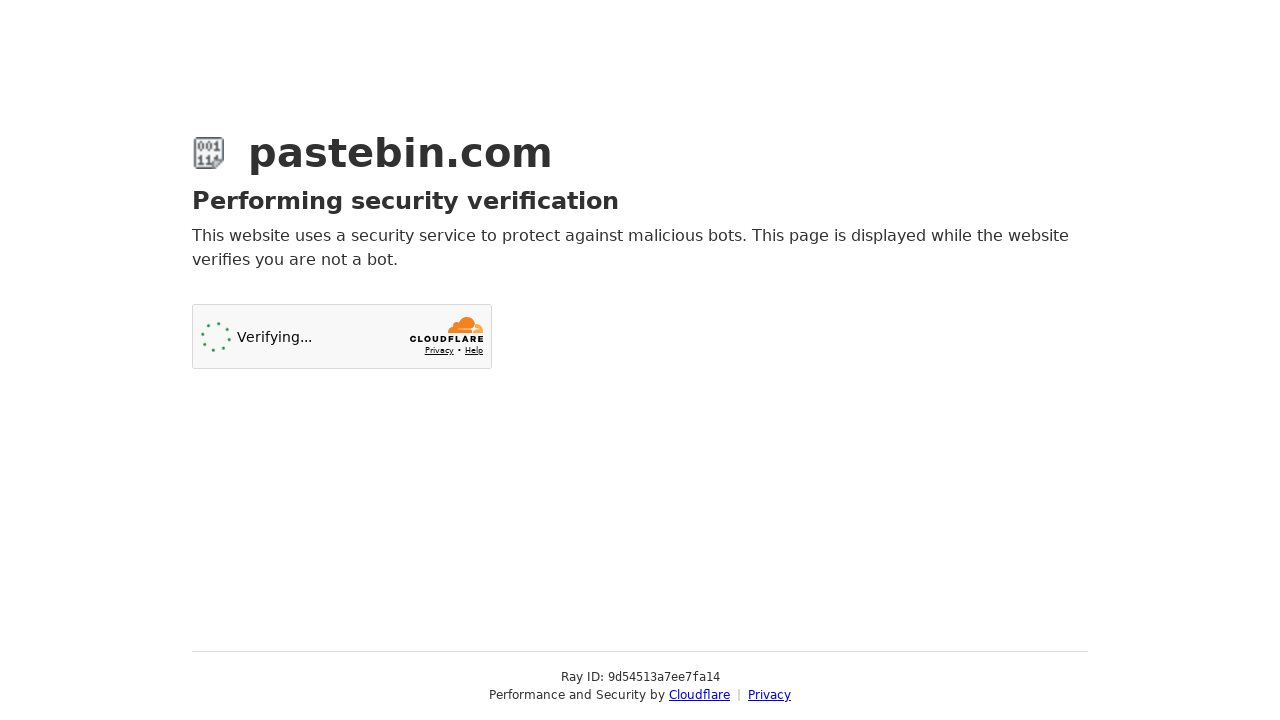